Tests browser alert functionality by clicking a confirm button, verifying the alert text, accepting the alert, then refreshing and dismissing a second alert.

Starting URL: https://demoqa.com/alerts

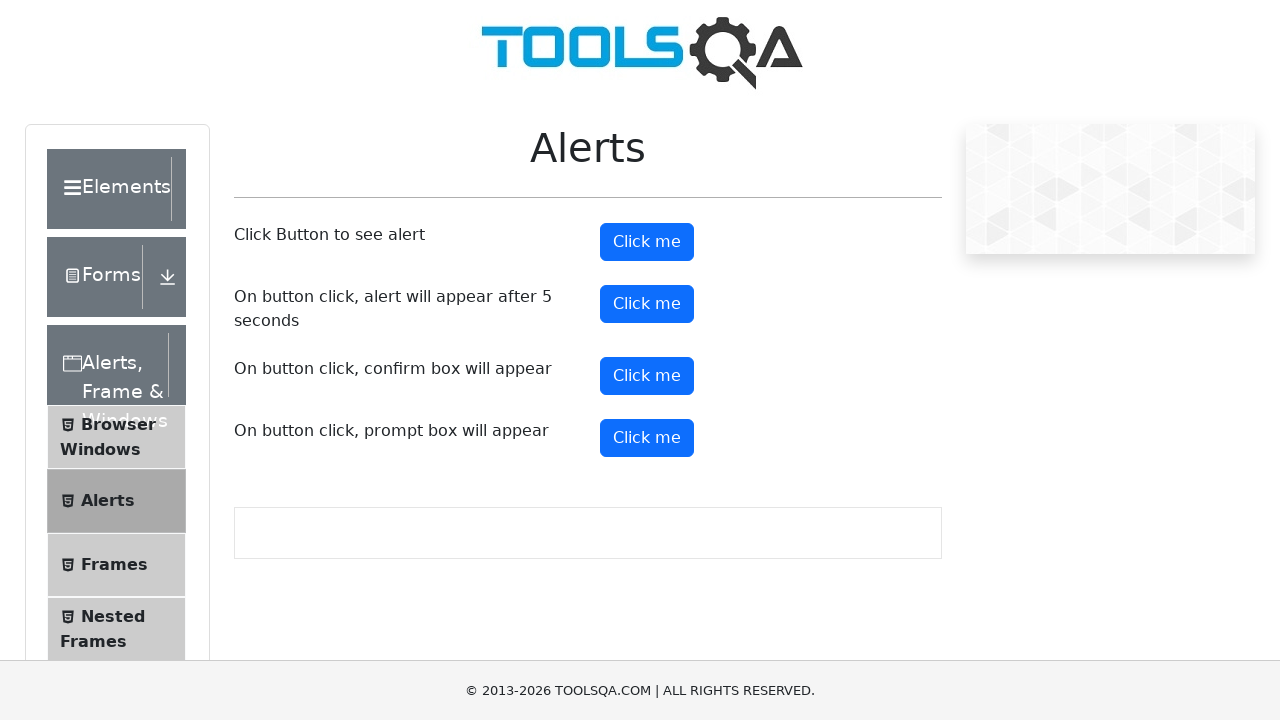

Clicked confirm button to trigger first alert at (647, 376) on xpath=//*[@id='confirmButton']
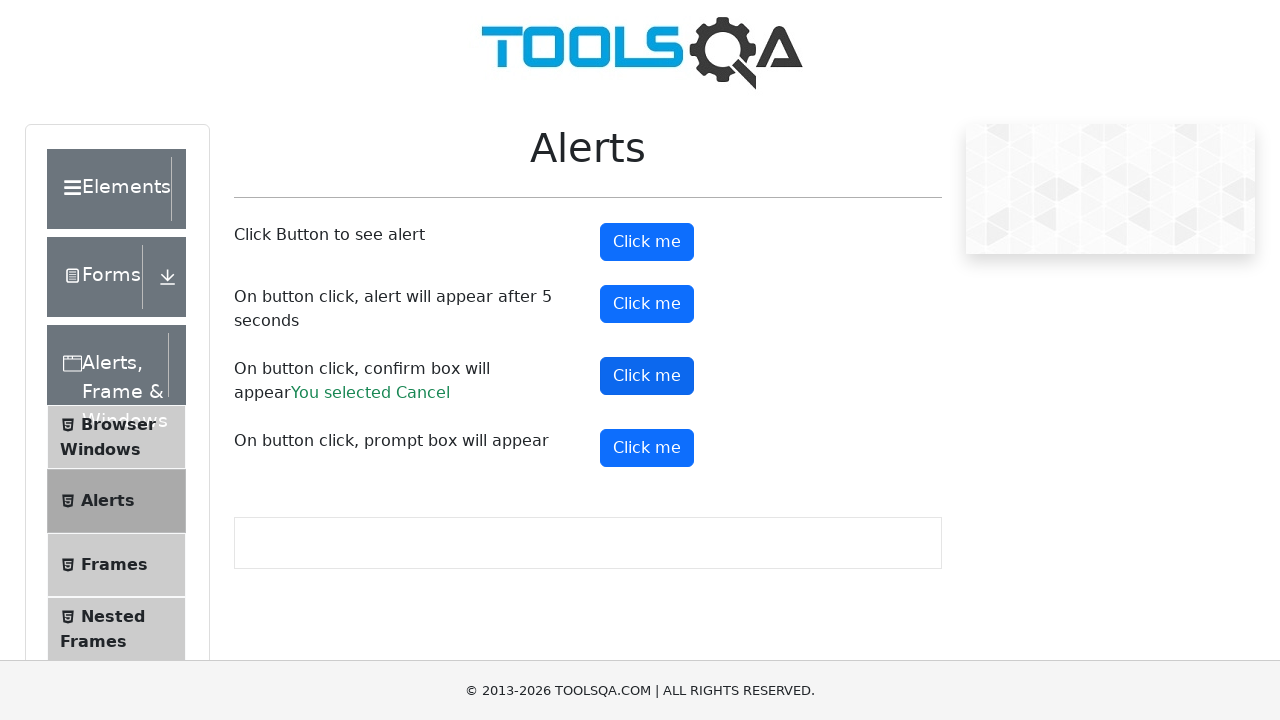

Set up dialog listener and clicked confirm button at (647, 376) on #confirmButton
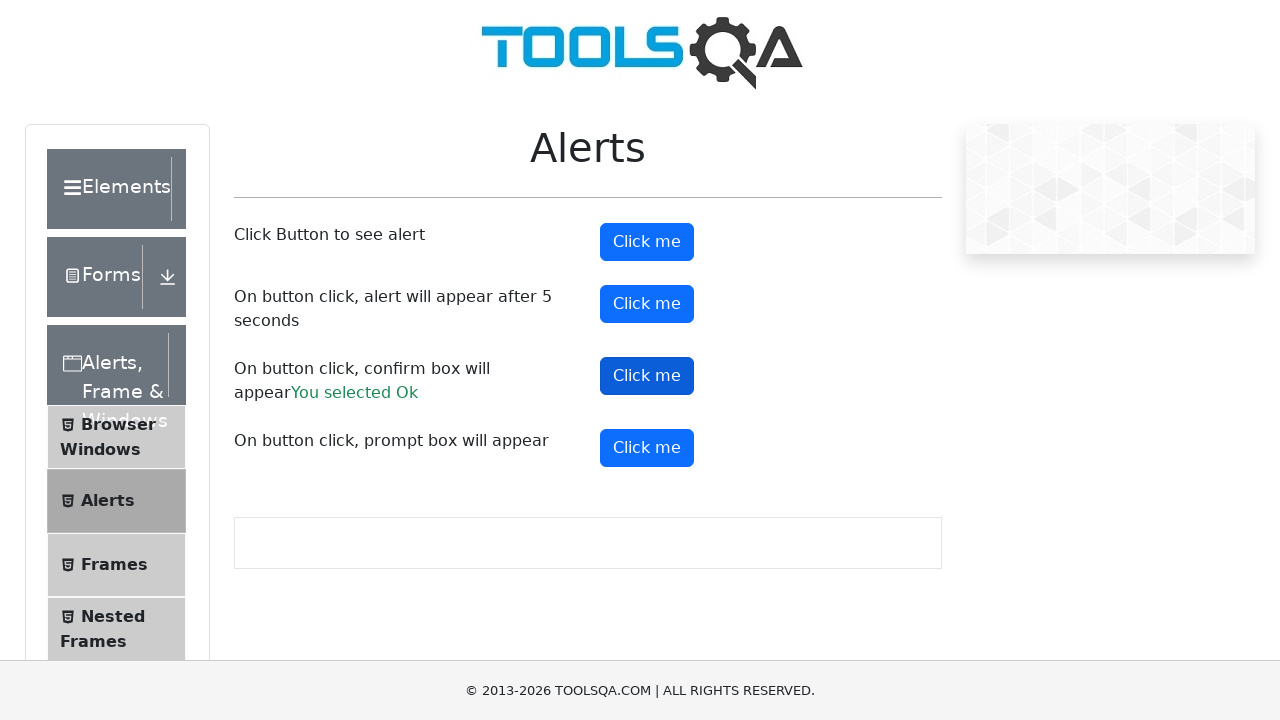

Waited for first alert dialog to be processed and accepted
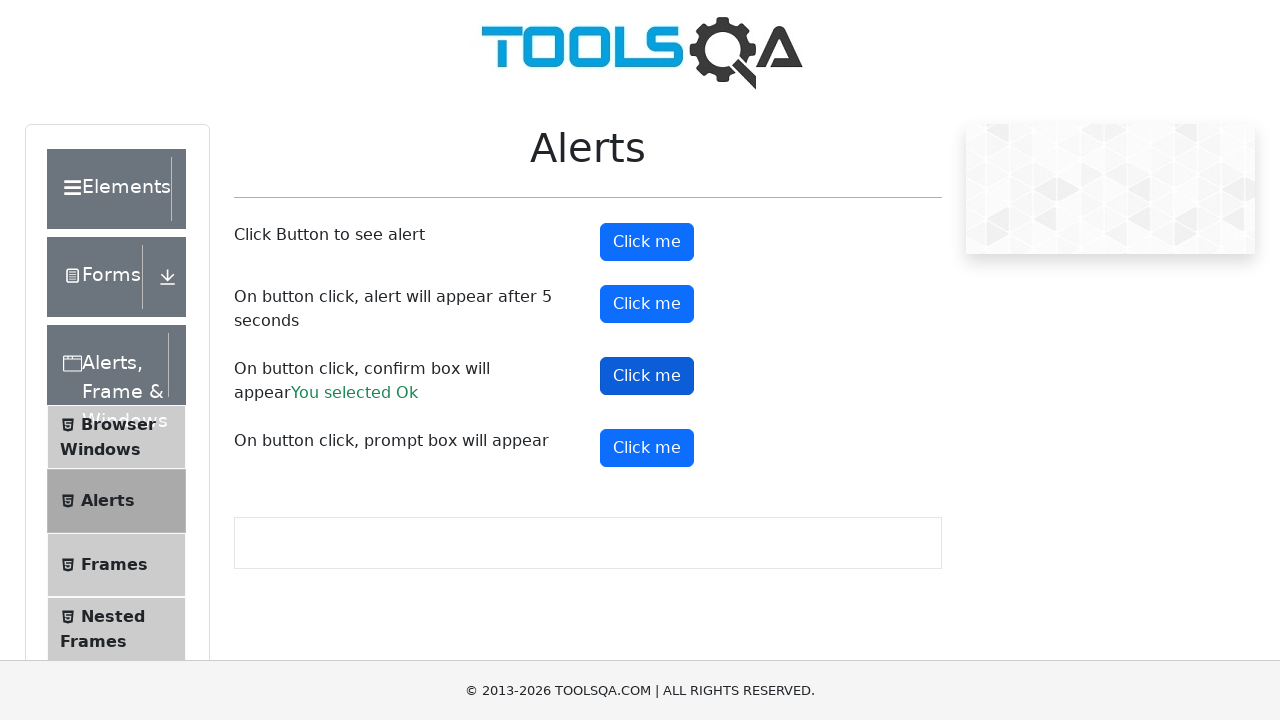

Removed first dialog listener
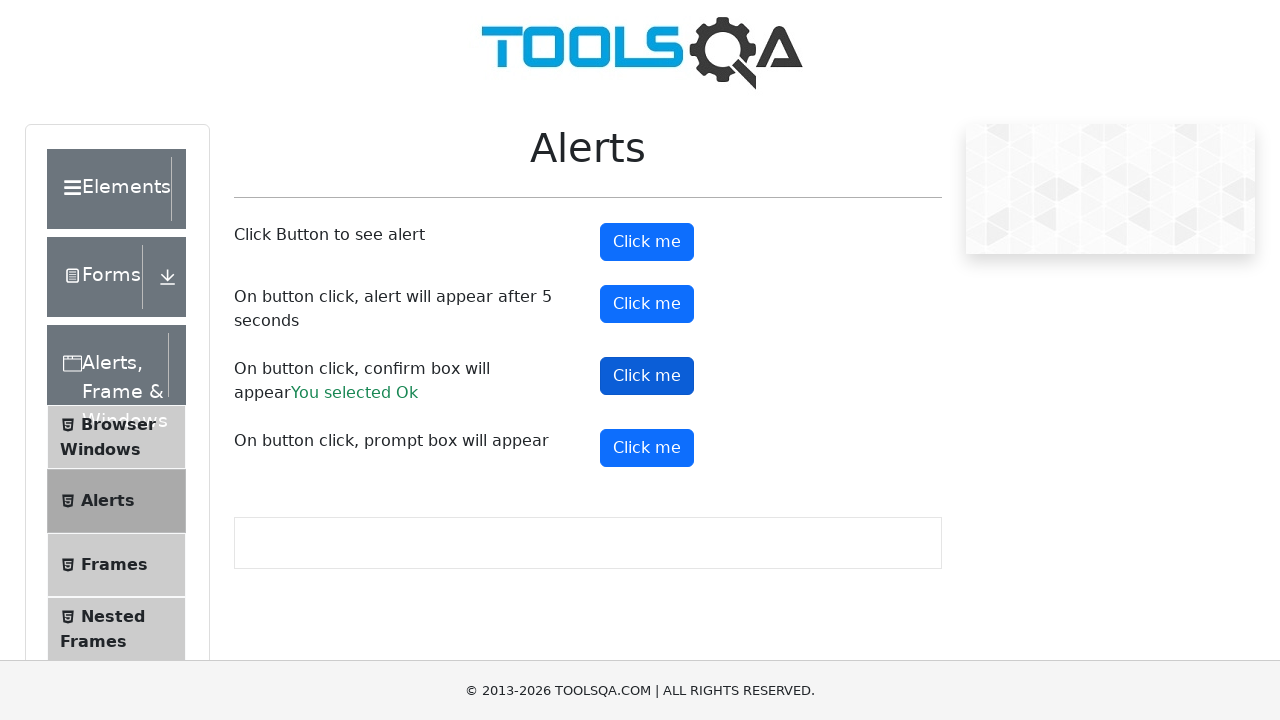

Refreshed the page
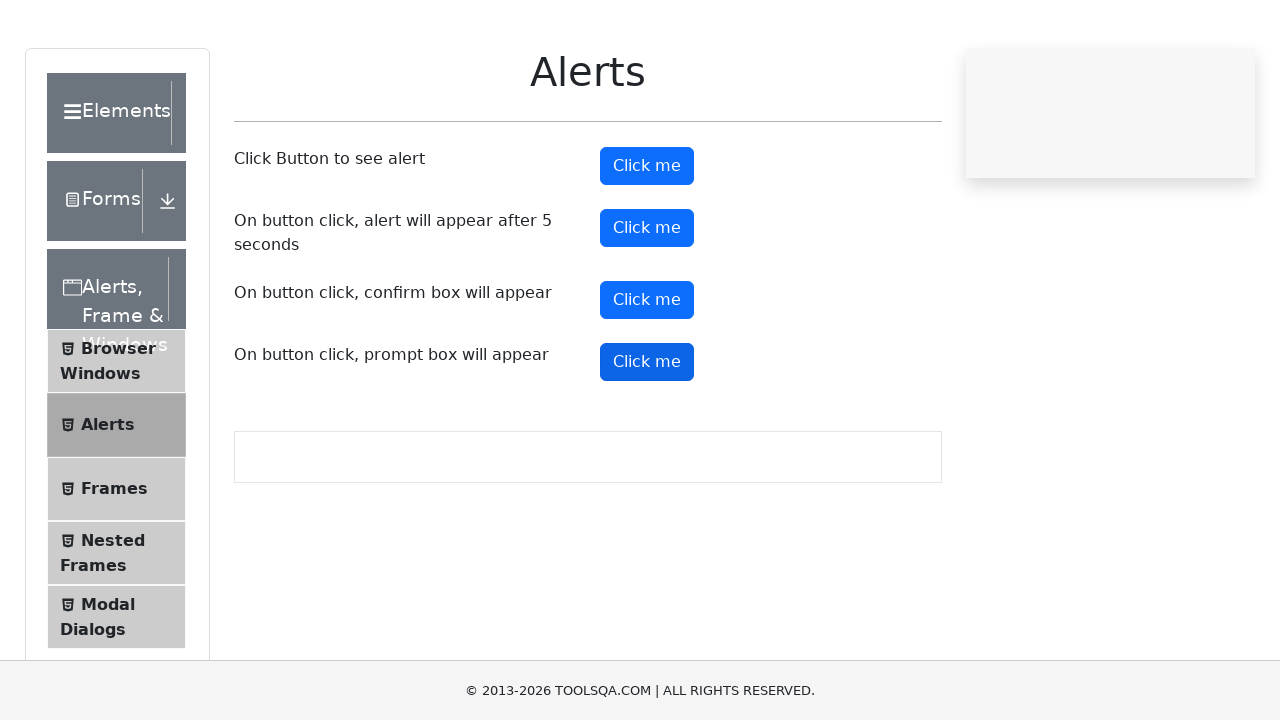

Set up second dialog listener and clicked confirm button at (647, 376) on #confirmButton
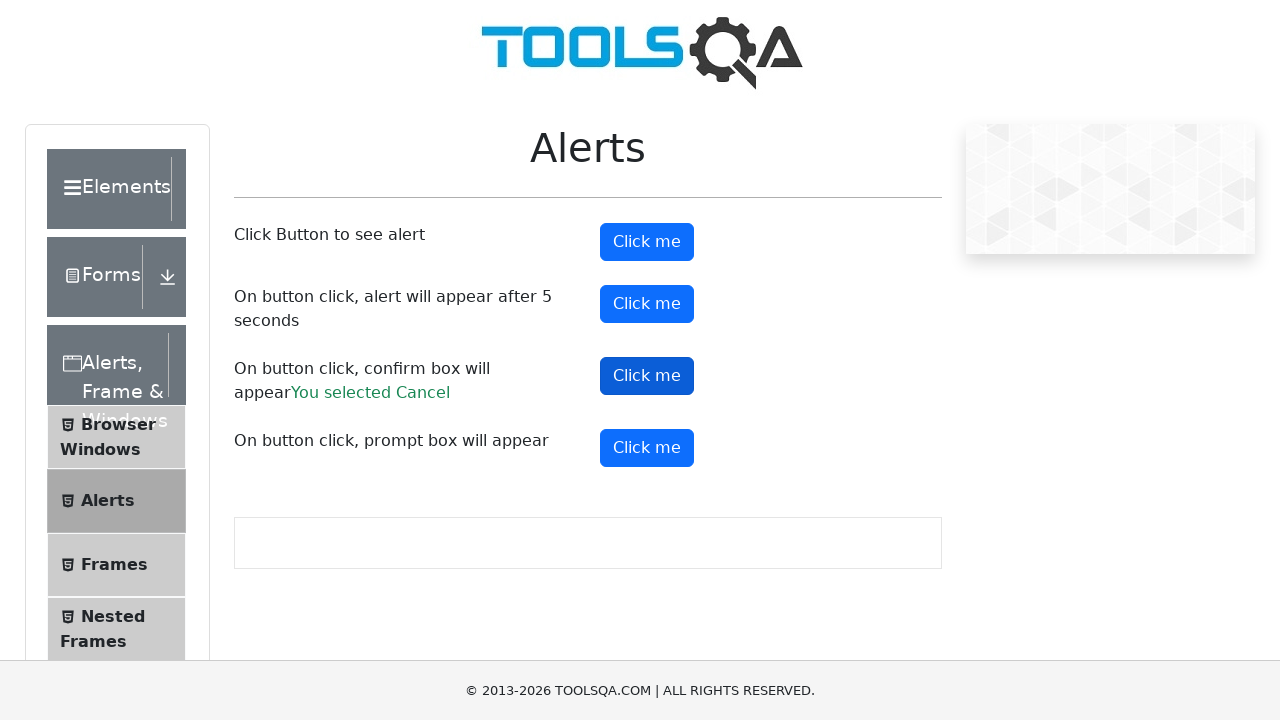

Waited for second alert dialog to be processed and dismissed
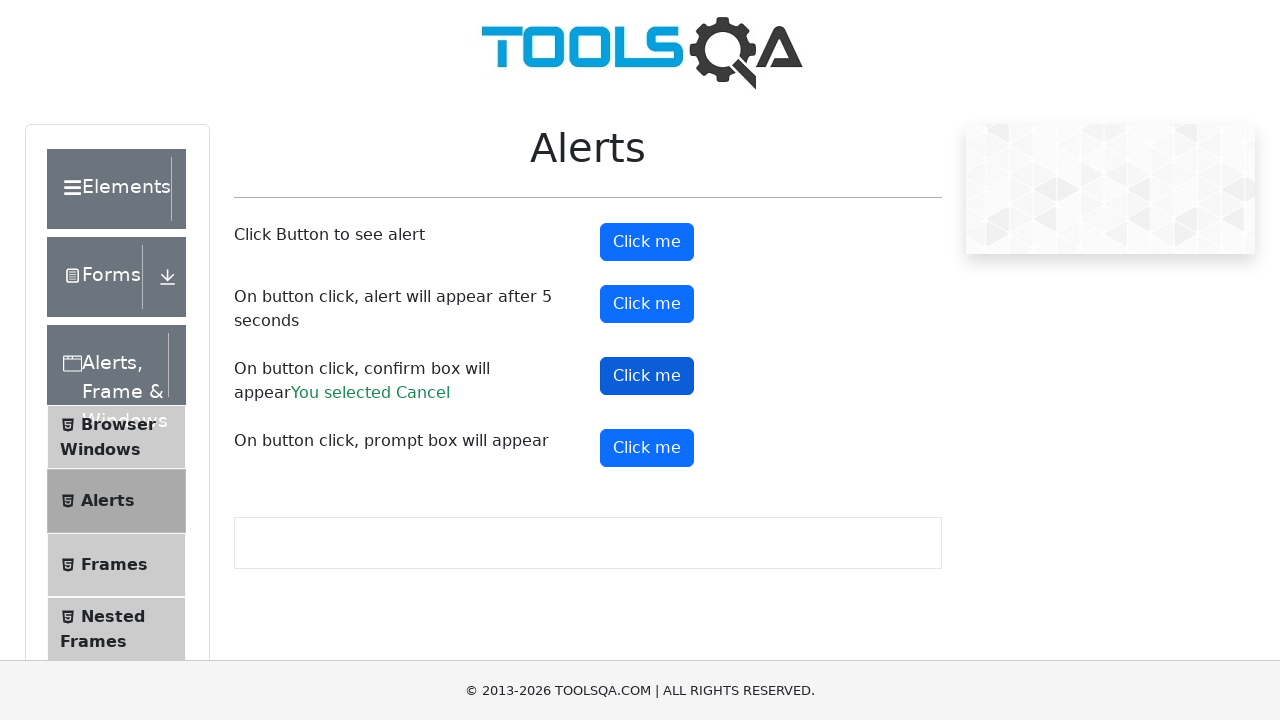

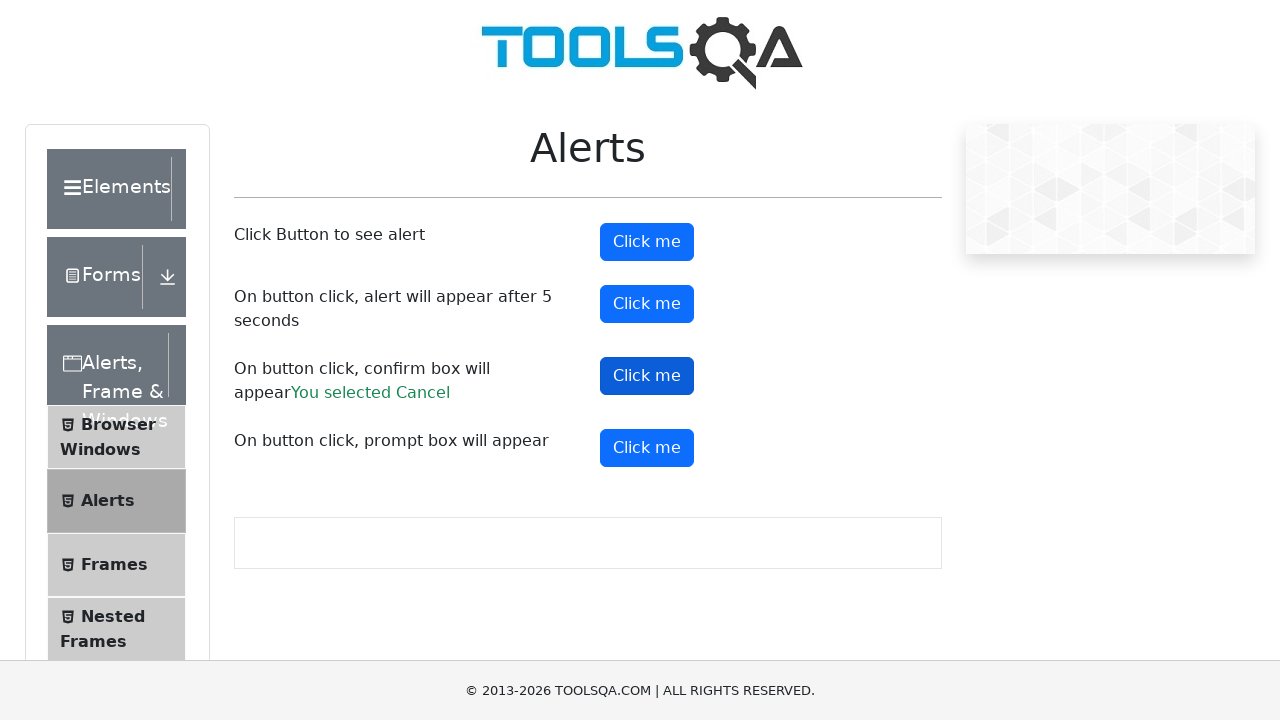